Tests the Reset functionality by clicking the Reset link and verifying all cats are listed correctly

Starting URL: https://cs1632.appspot.com/

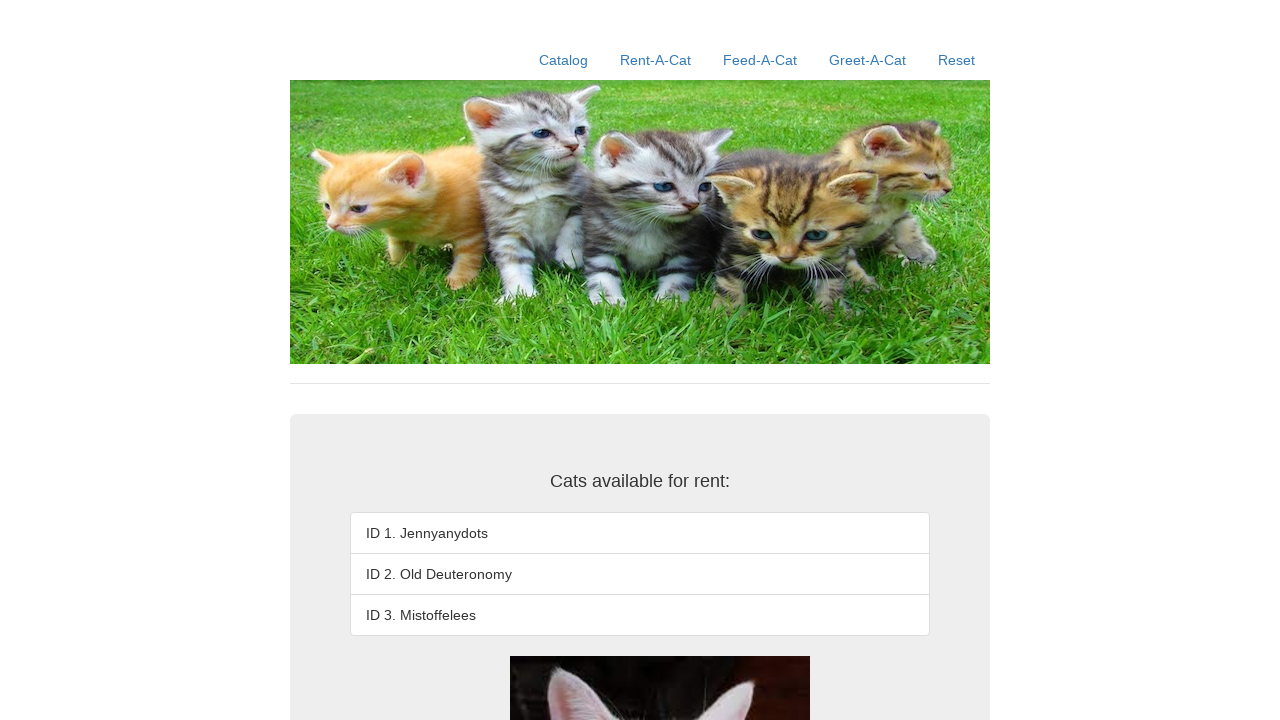

Set cookies for all cats as rented
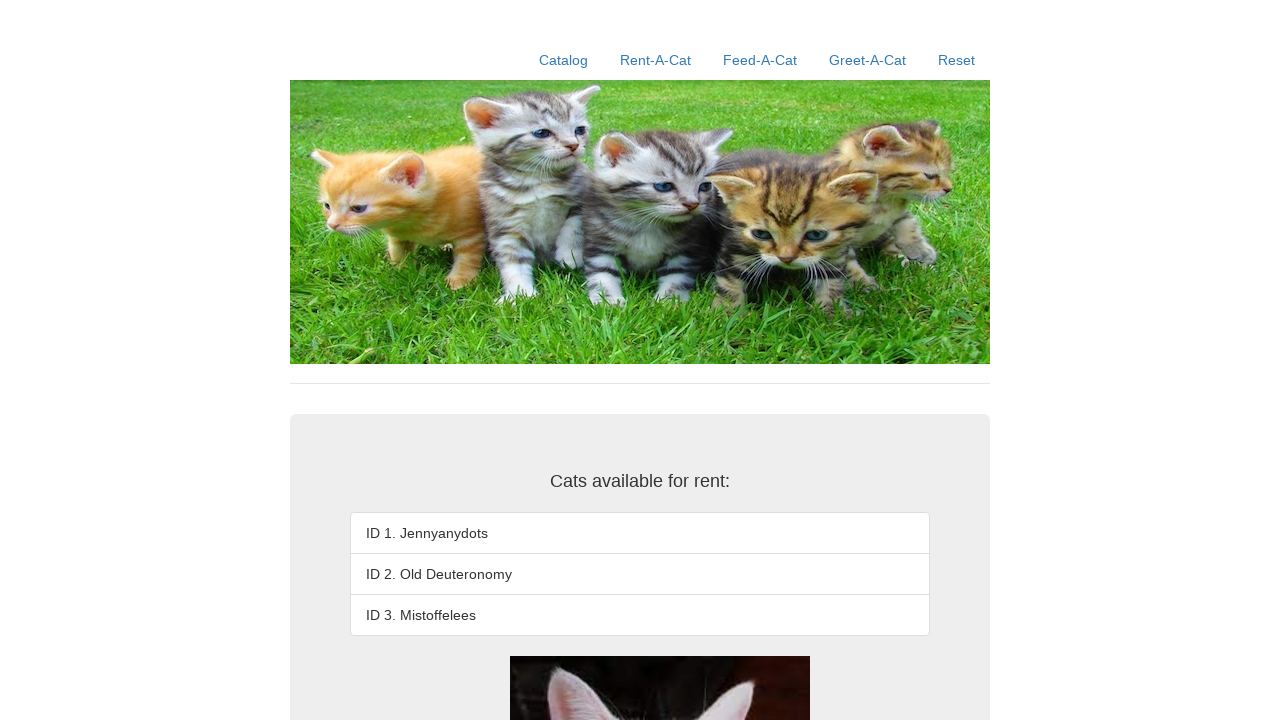

Reloaded page to apply rented state cookies
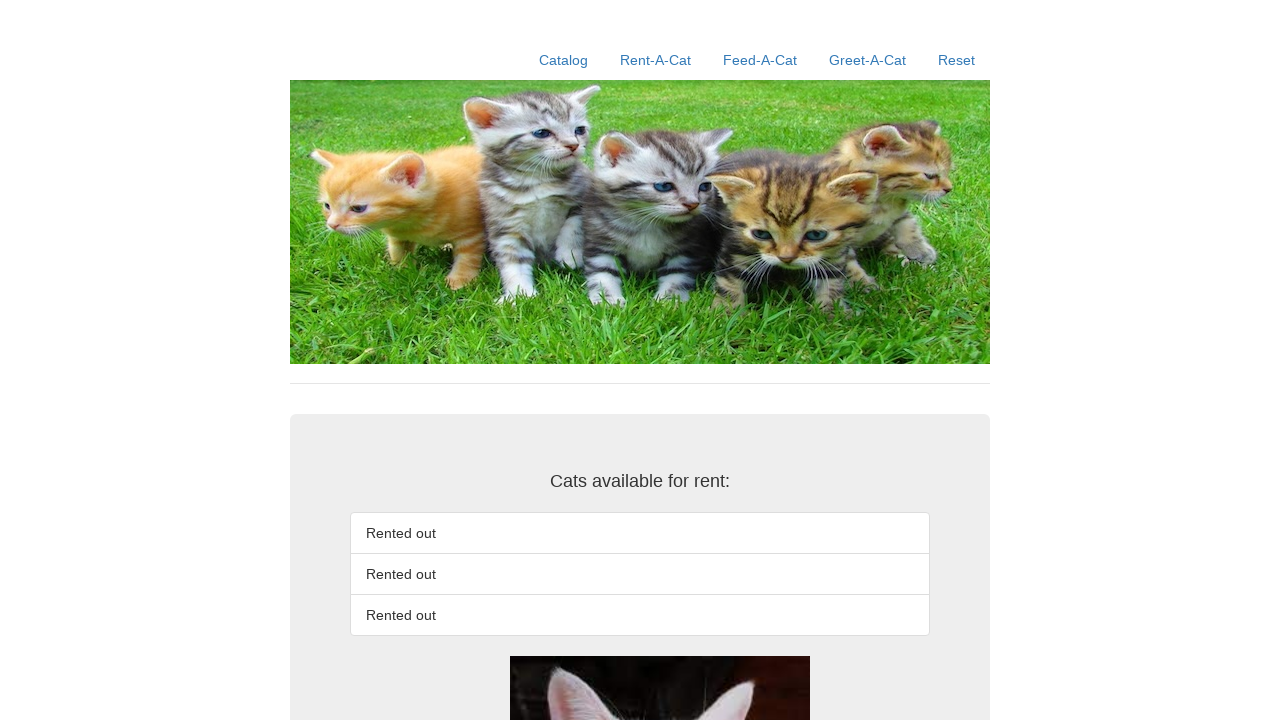

Clicked Reset link at (956, 60) on xpath=//a[contains(text(),'Reset')]
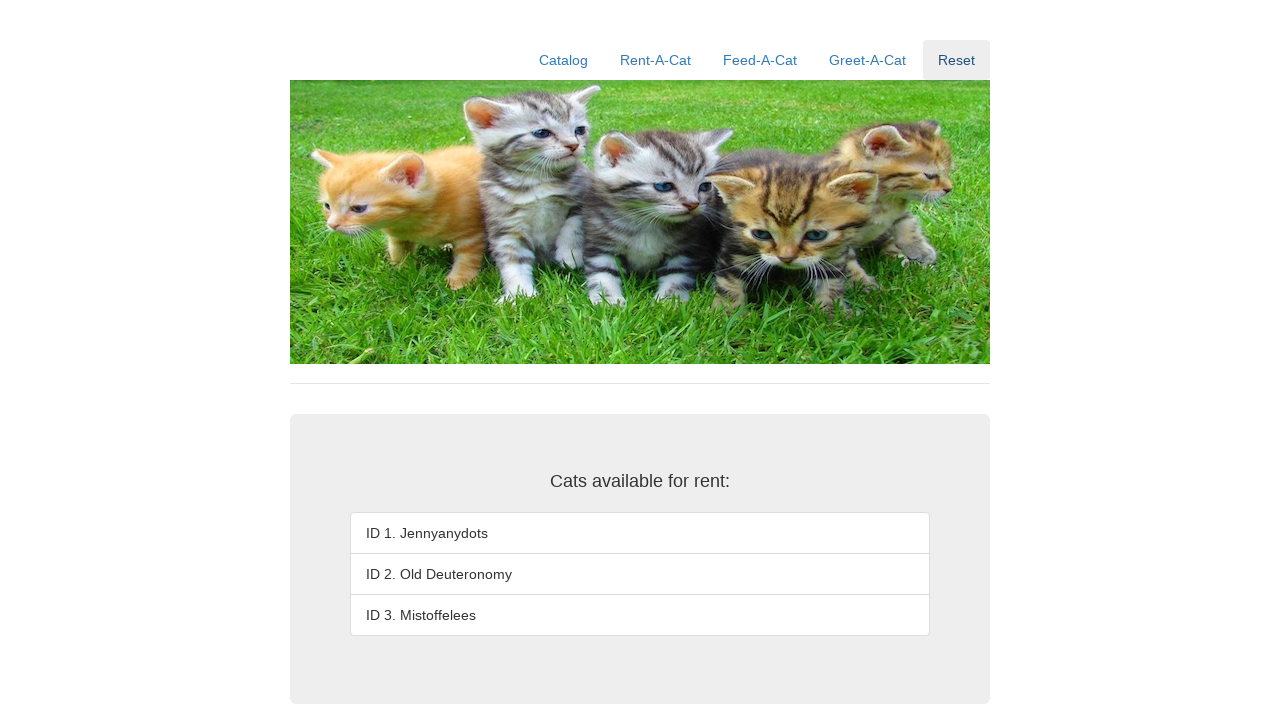

Verified all cats are listed correctly after reset
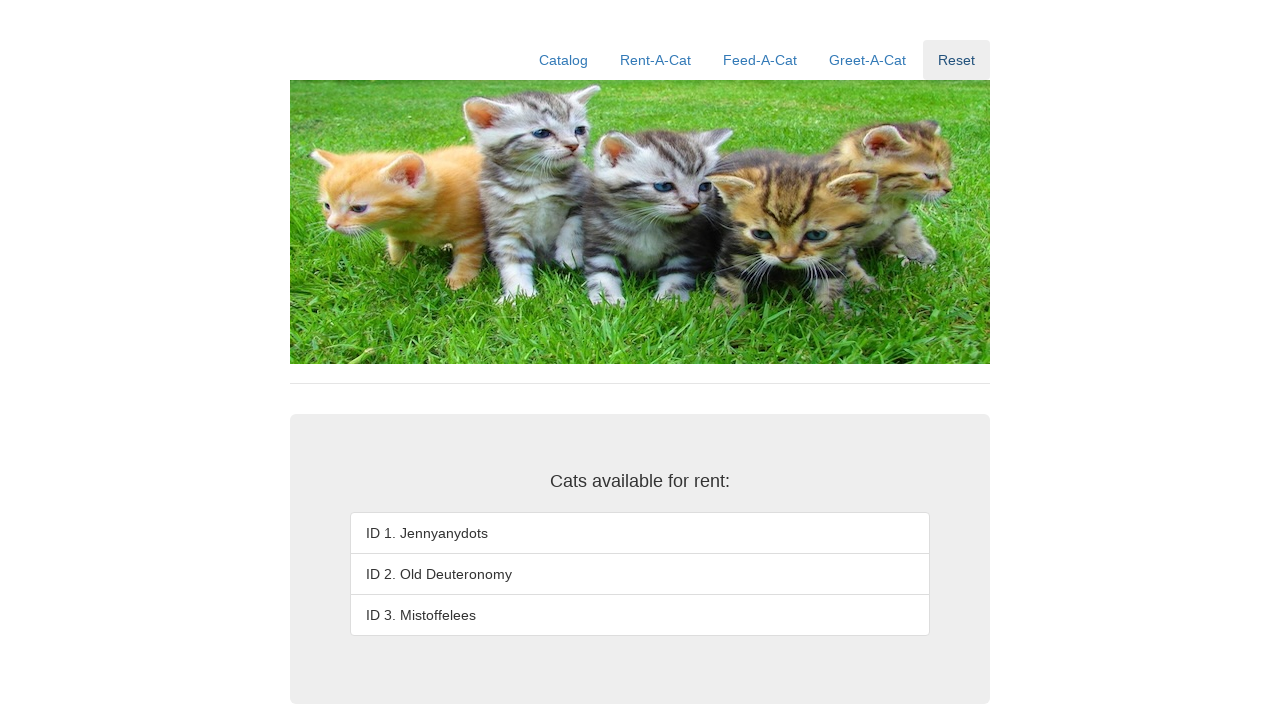

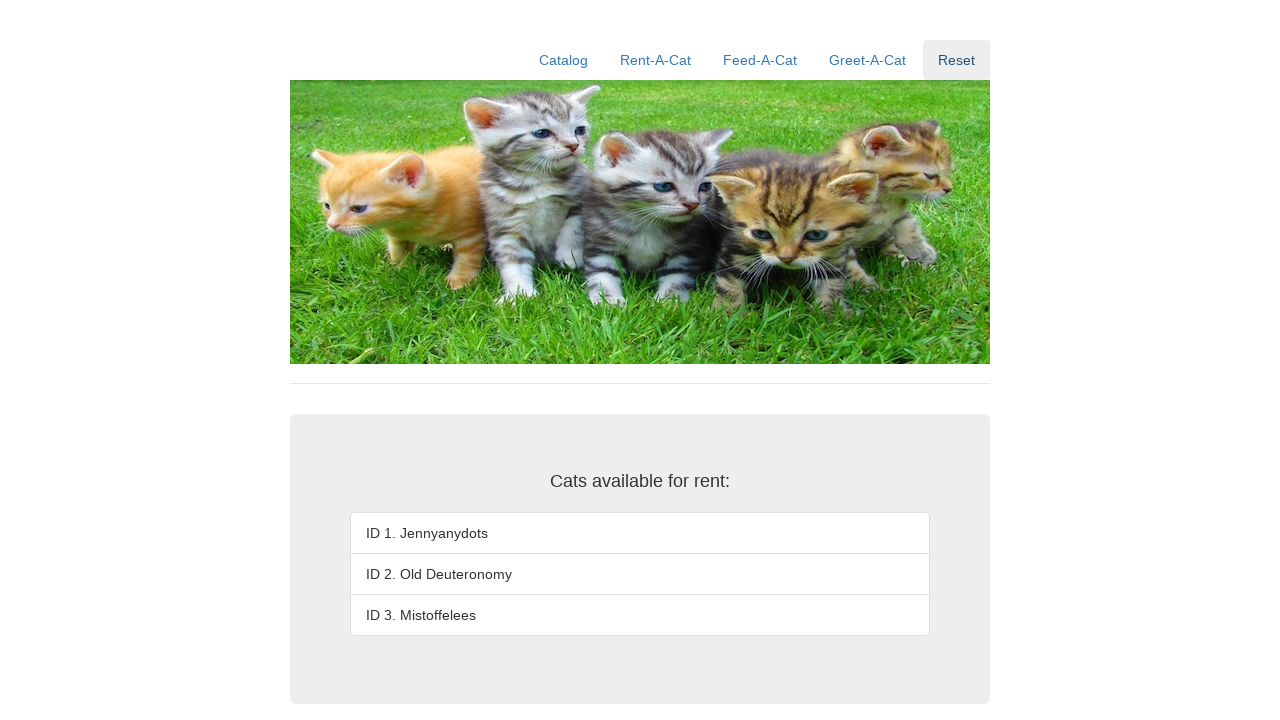